Tests browser tab management by opening new tabs via button clicks, switching between tabs, and verifying content on each page

Starting URL: https://training-support.net/webelements/tabs

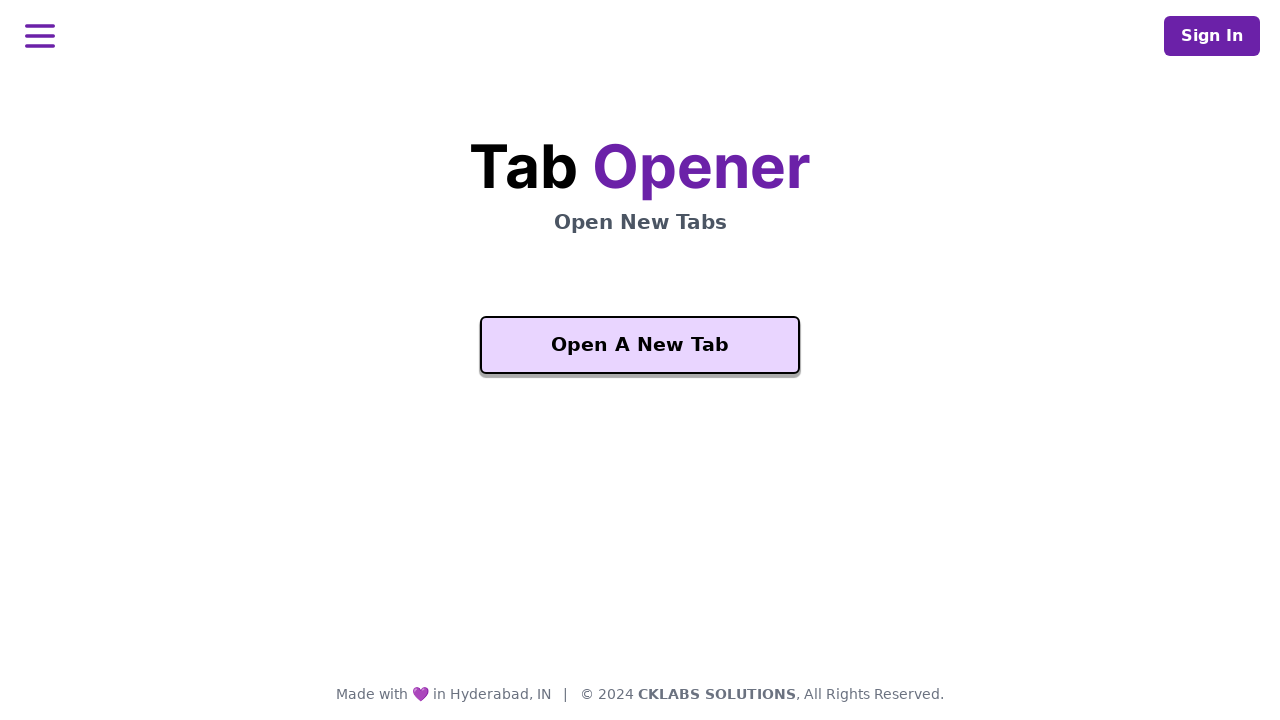

Waited for 'Open A New Tab' button to be available
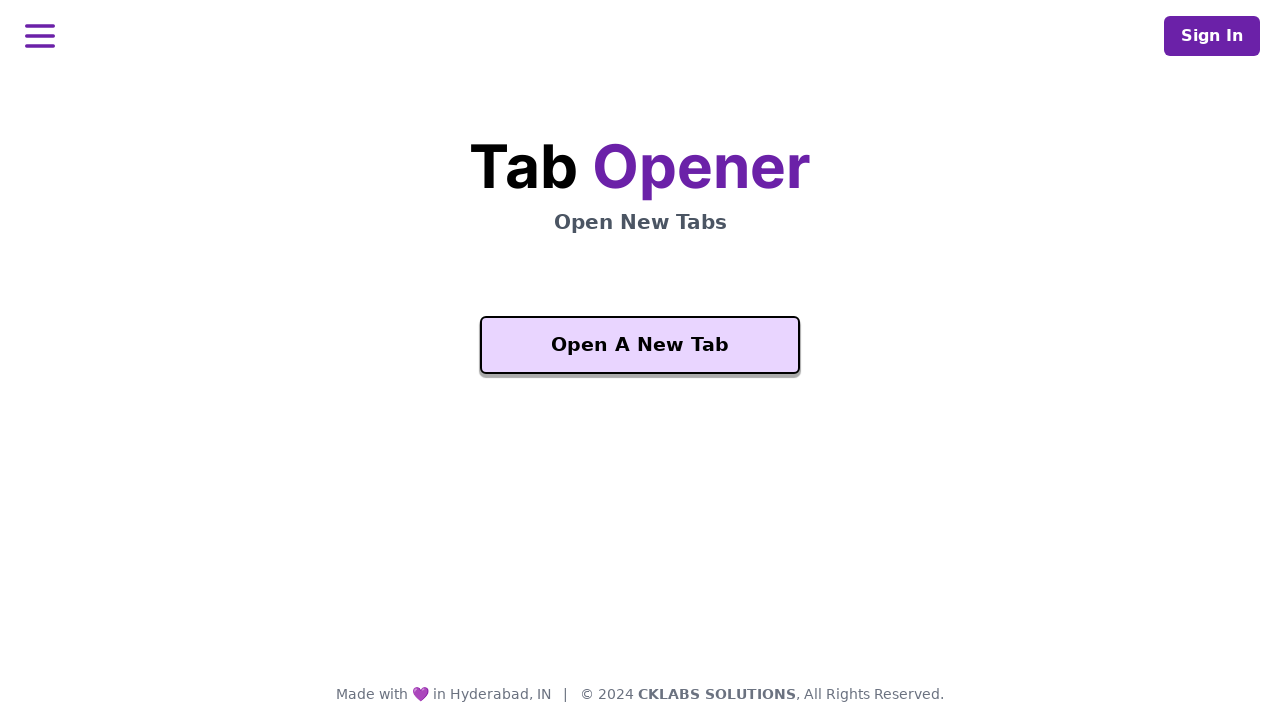

Clicked 'Open A New Tab' button at (640, 345) on xpath=//button[text()='Open A New Tab']
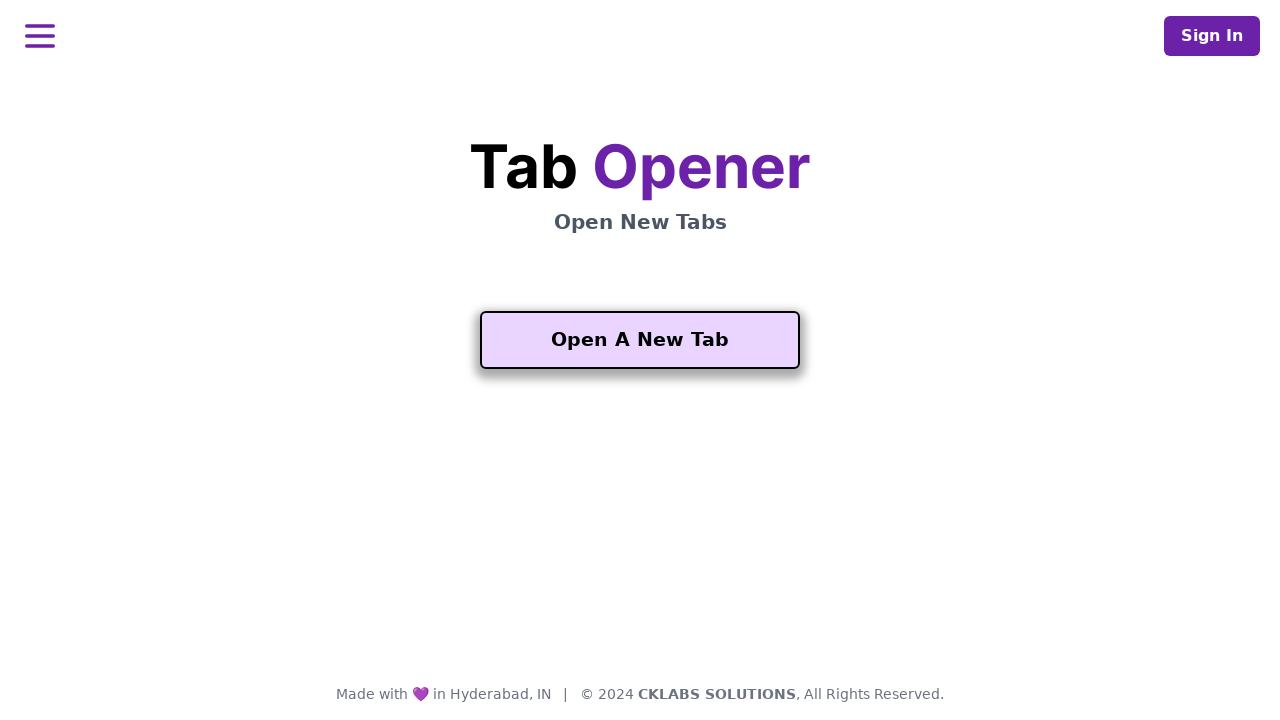

New tab opened and page object captured
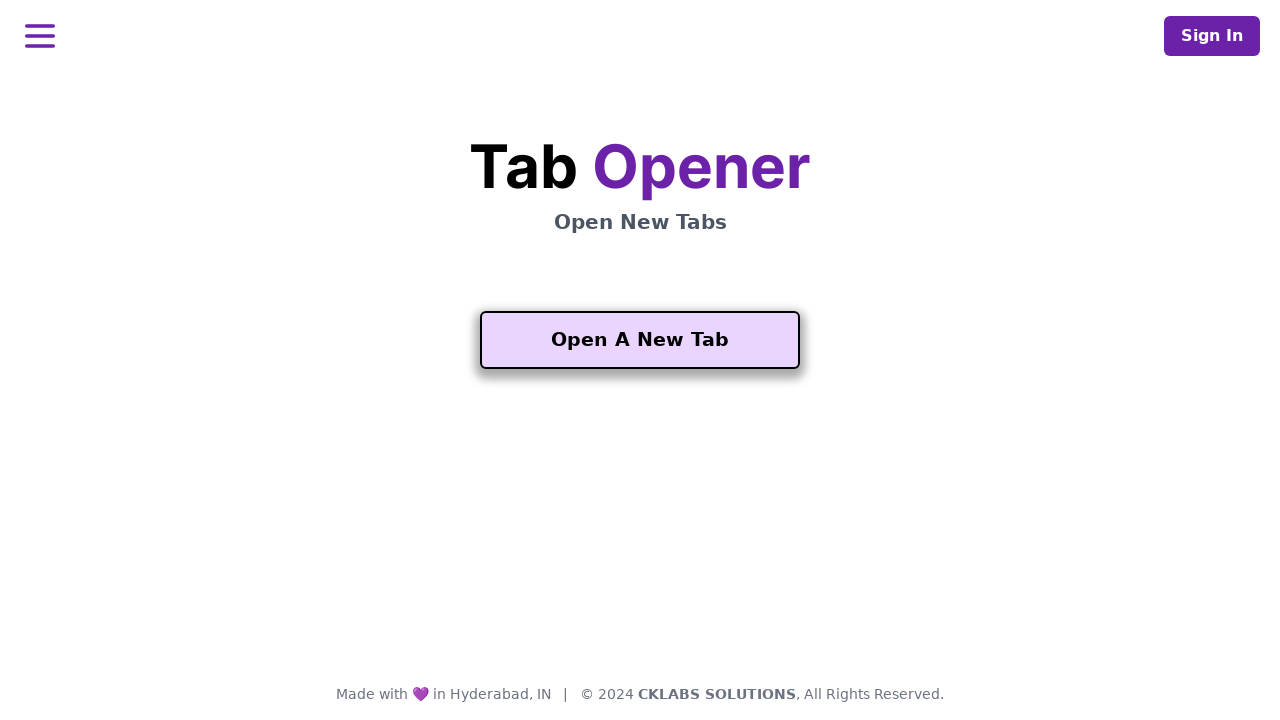

New tab page loaded completely
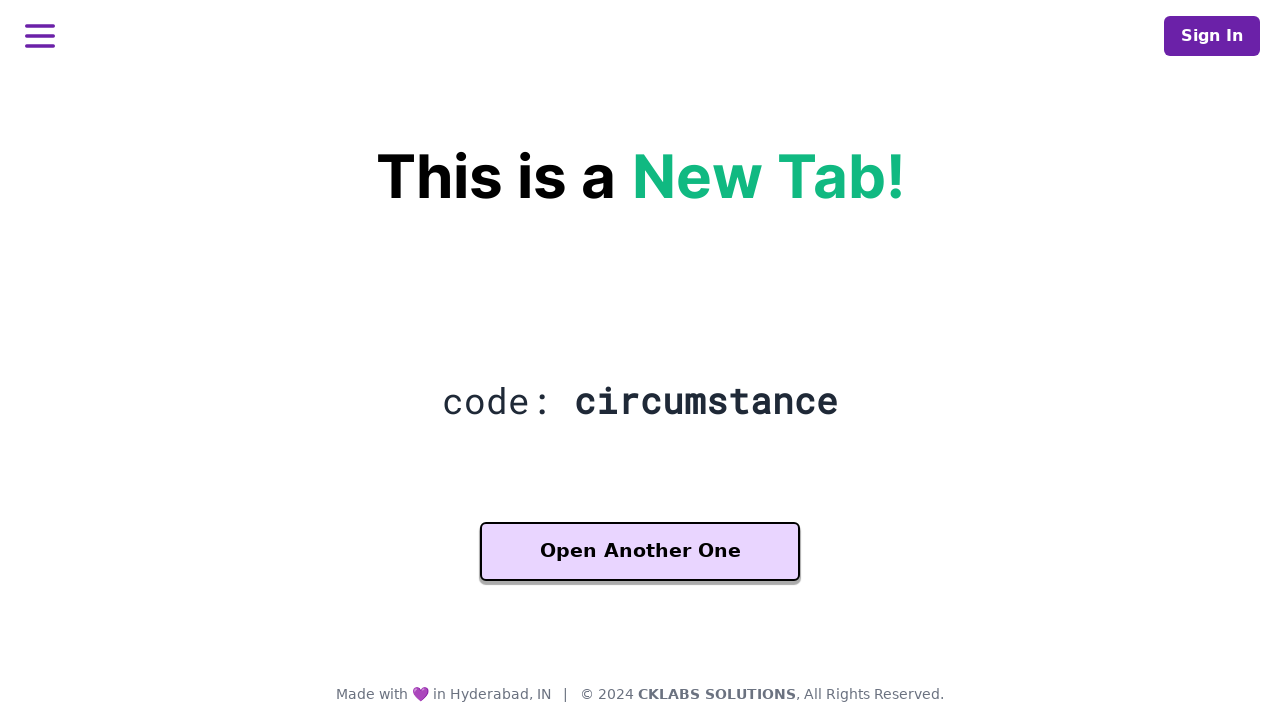

Verified 'Another One' button is available on new tab
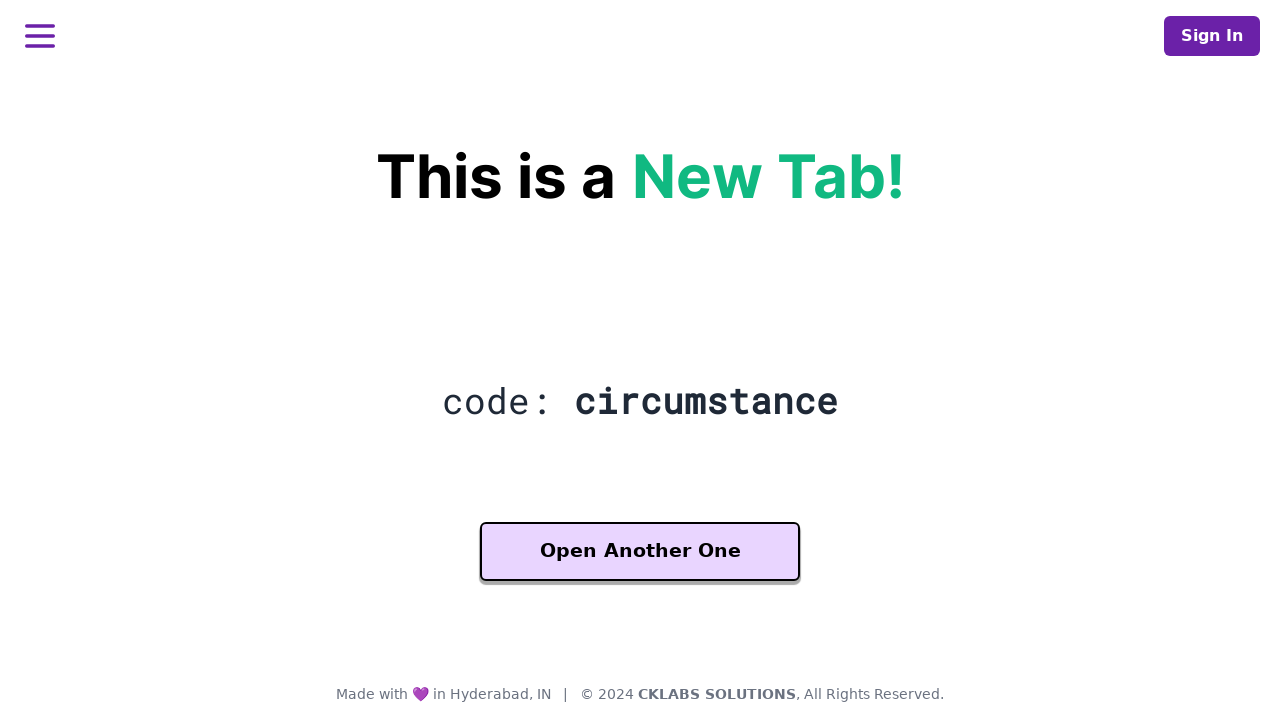

Verified heading (h2.mt-5) is present on new tab
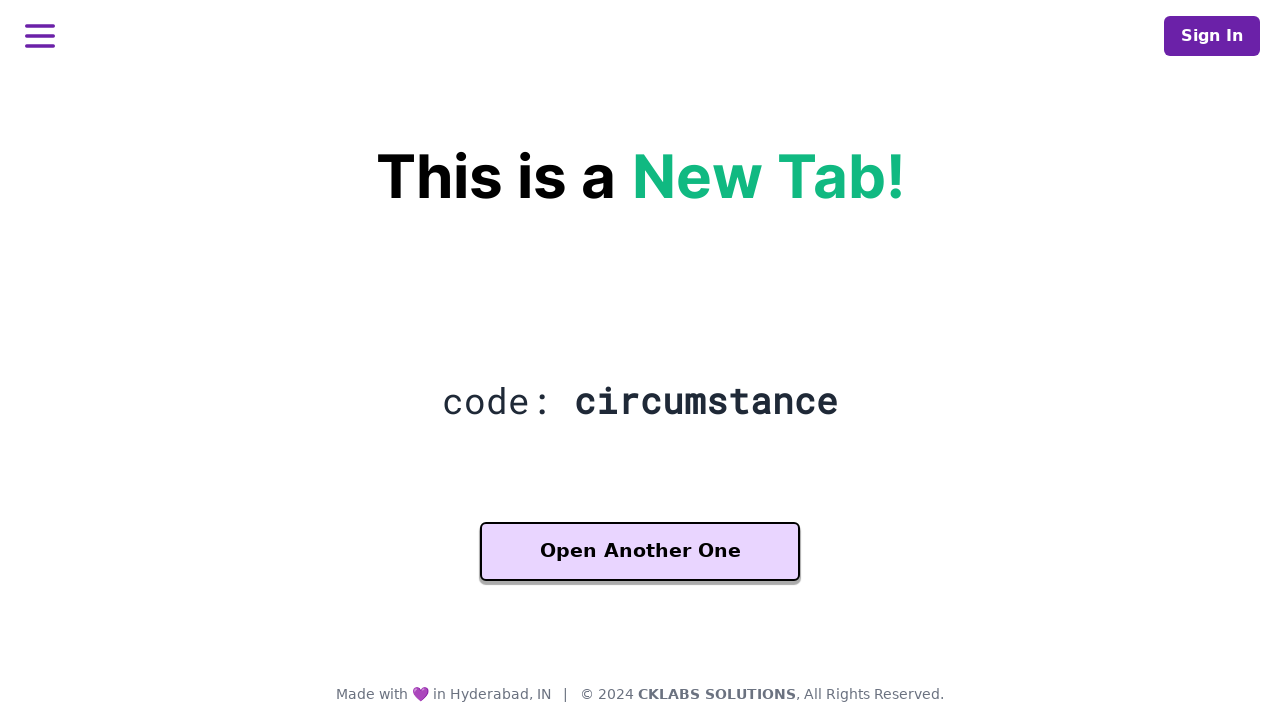

Clicked 'Another One' button to open third tab at (640, 552) on xpath=//button[contains(text(), 'Another One')]
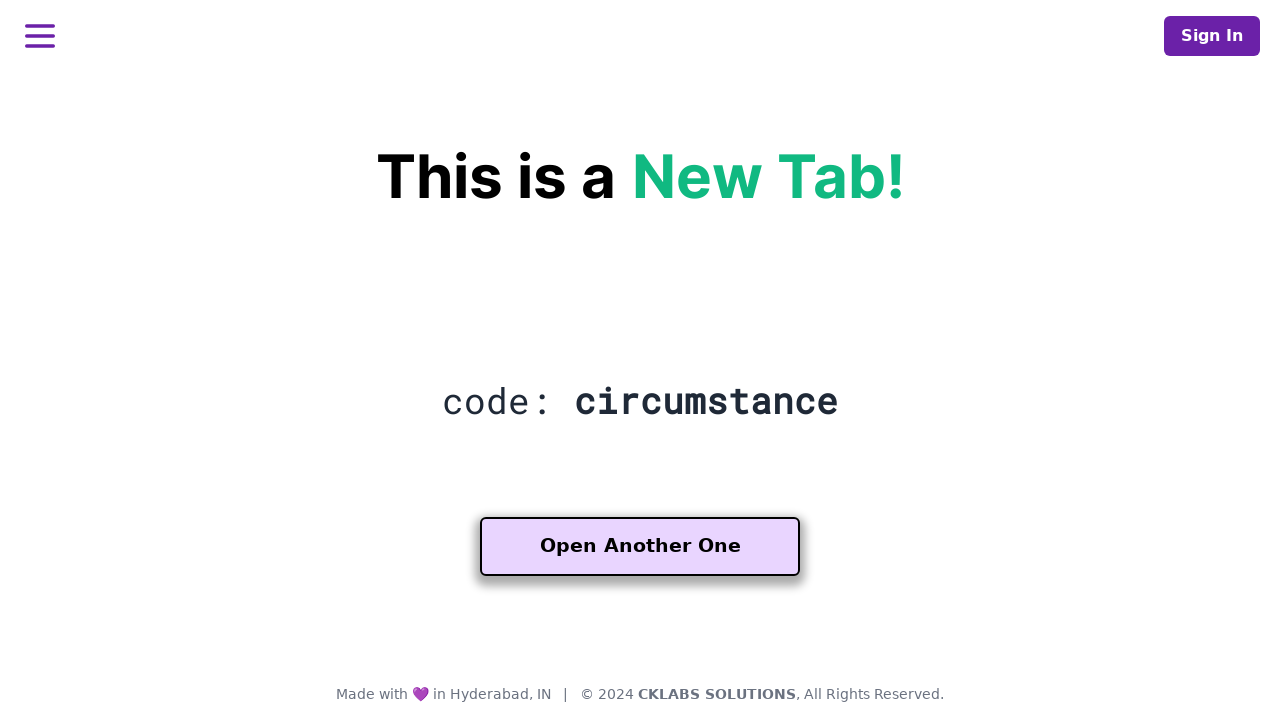

Third tab page loaded completely
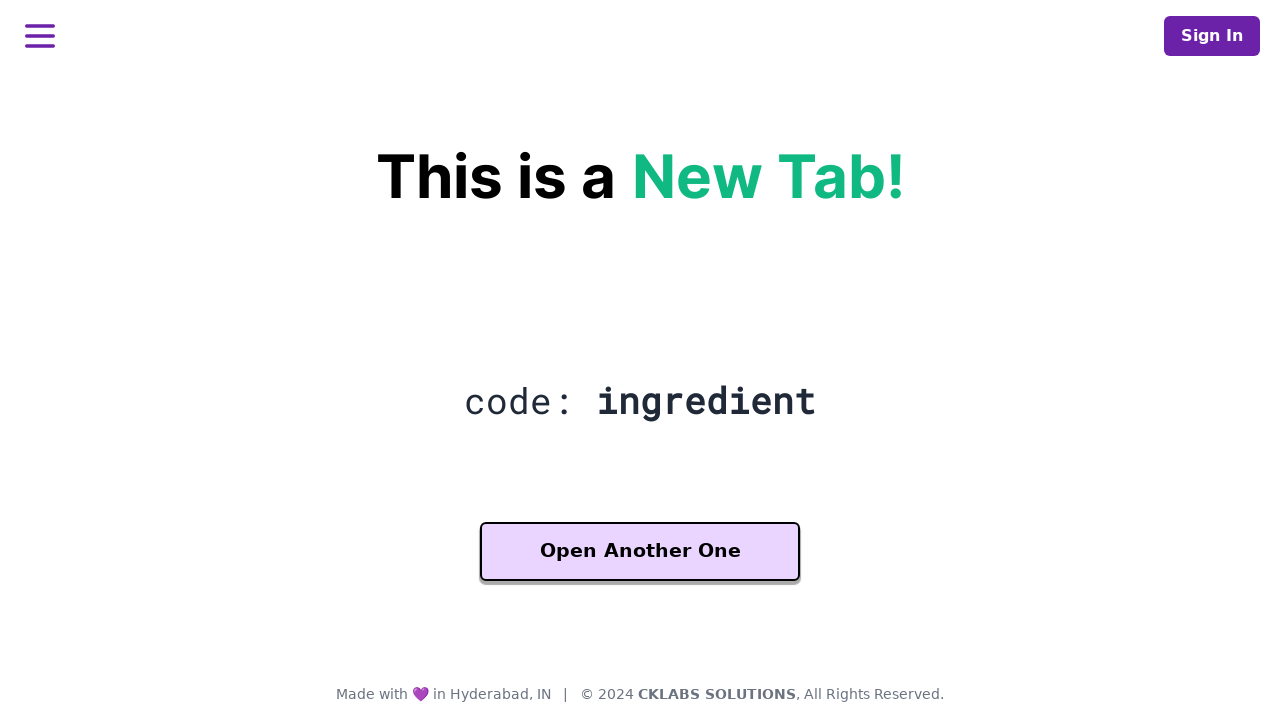

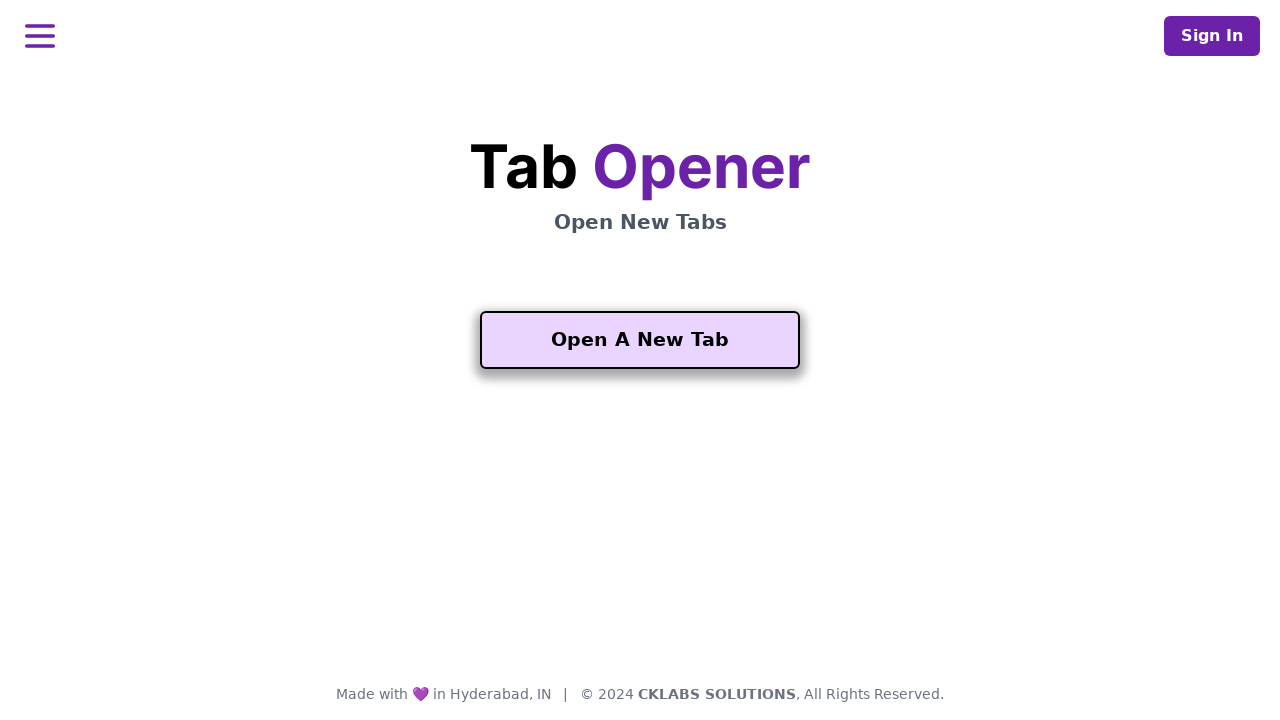